Tests dynamic content loading by clicking Start button and verifying Hello World text appears

Starting URL: http://the-internet.herokuapp.com/dynamic_loading/2

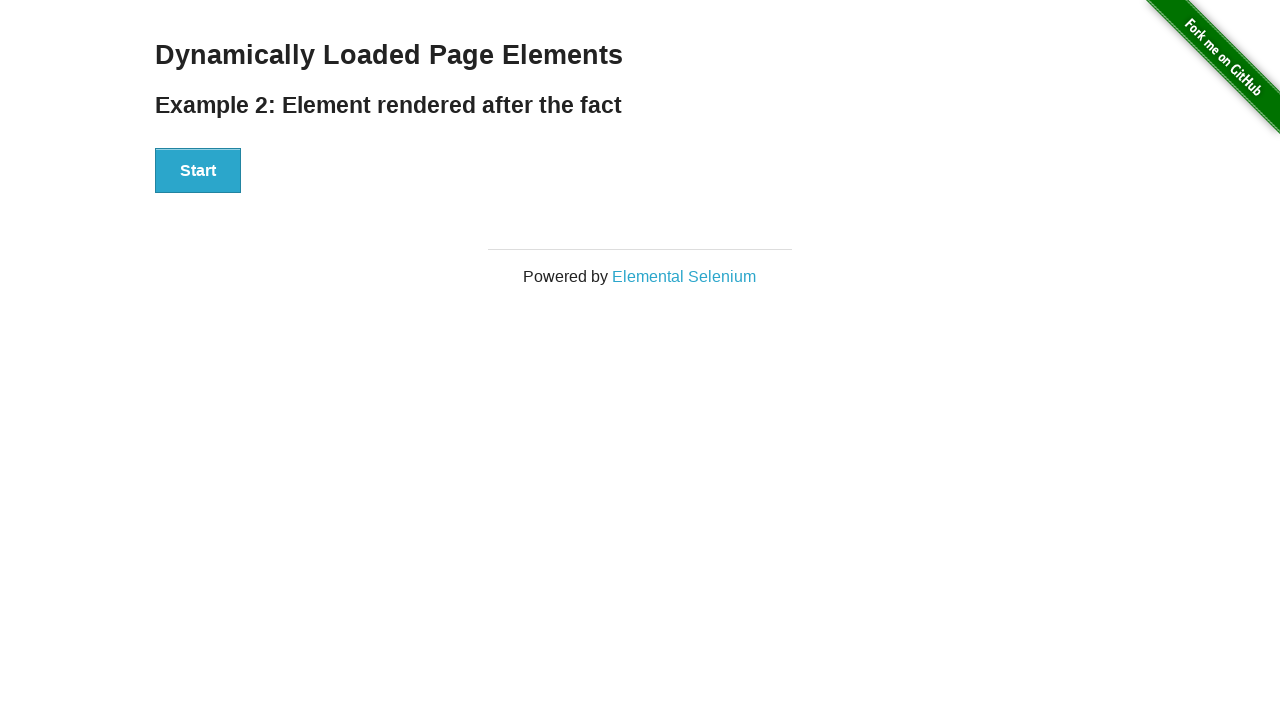

Navigated to dynamic loading test page
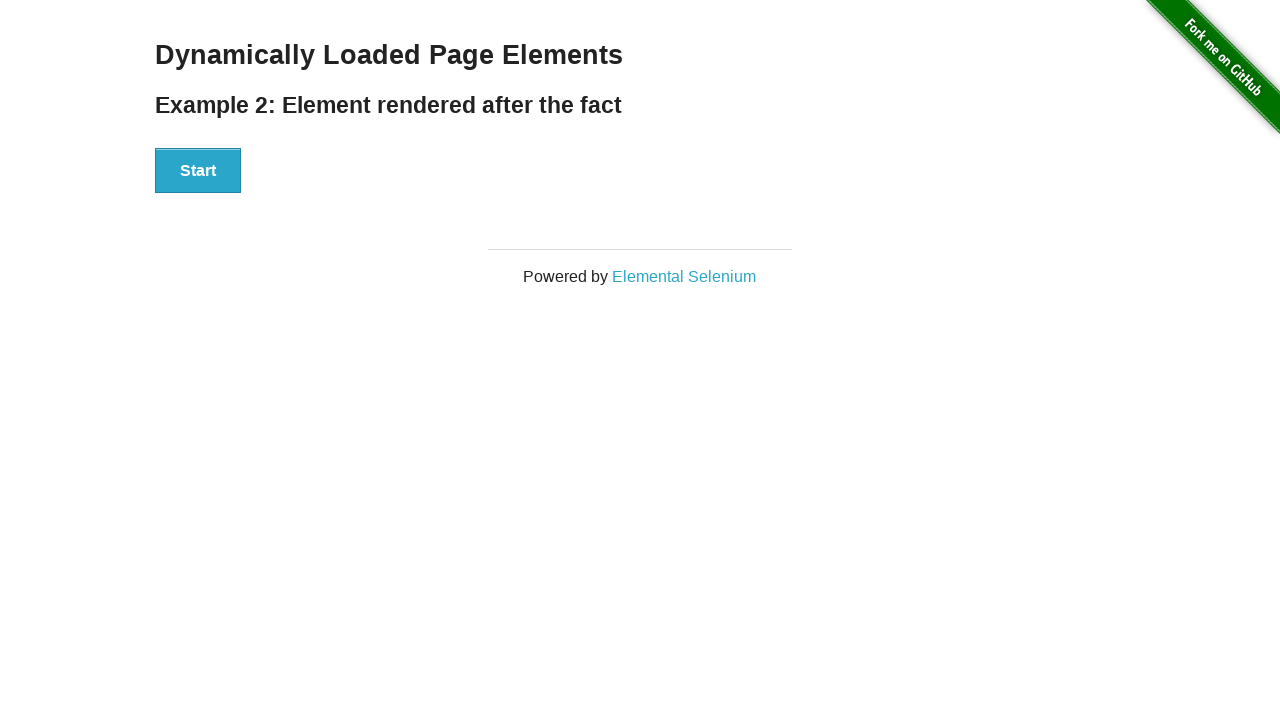

Clicked Start button to trigger dynamic content loading at (198, 171) on xpath=//button[text()='Start']
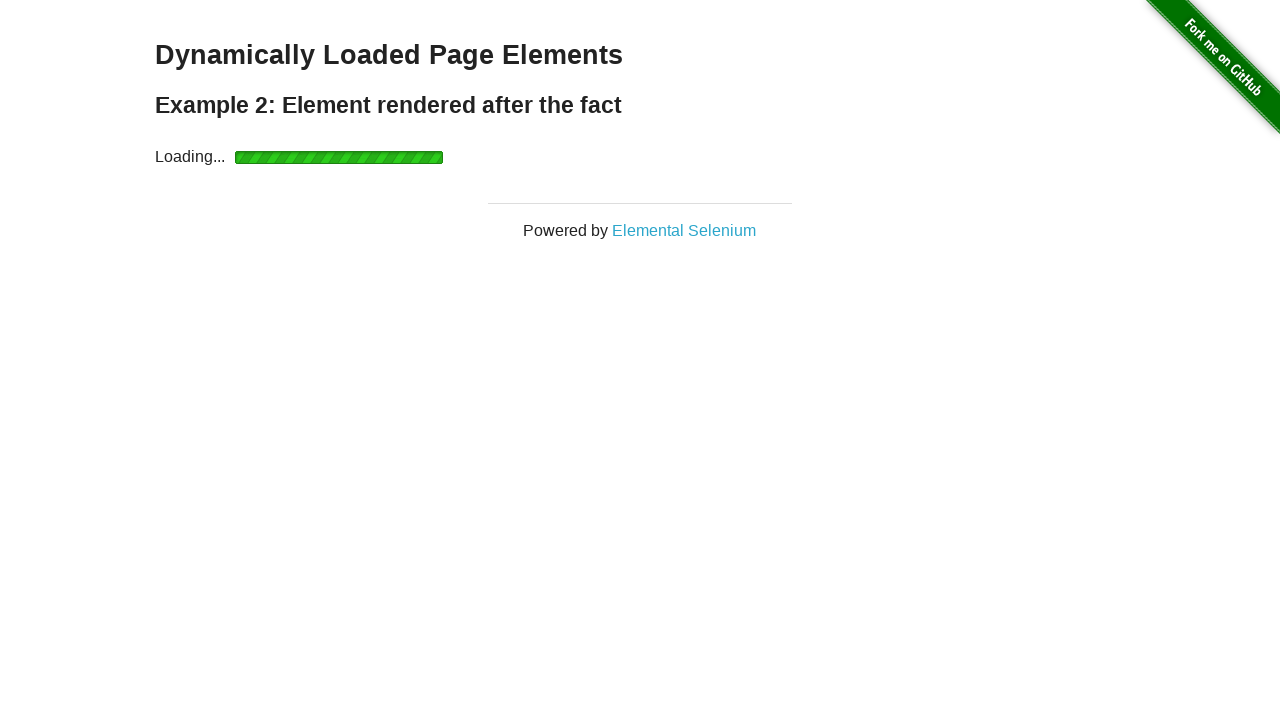

Hello World text appeared after dynamic loading completed
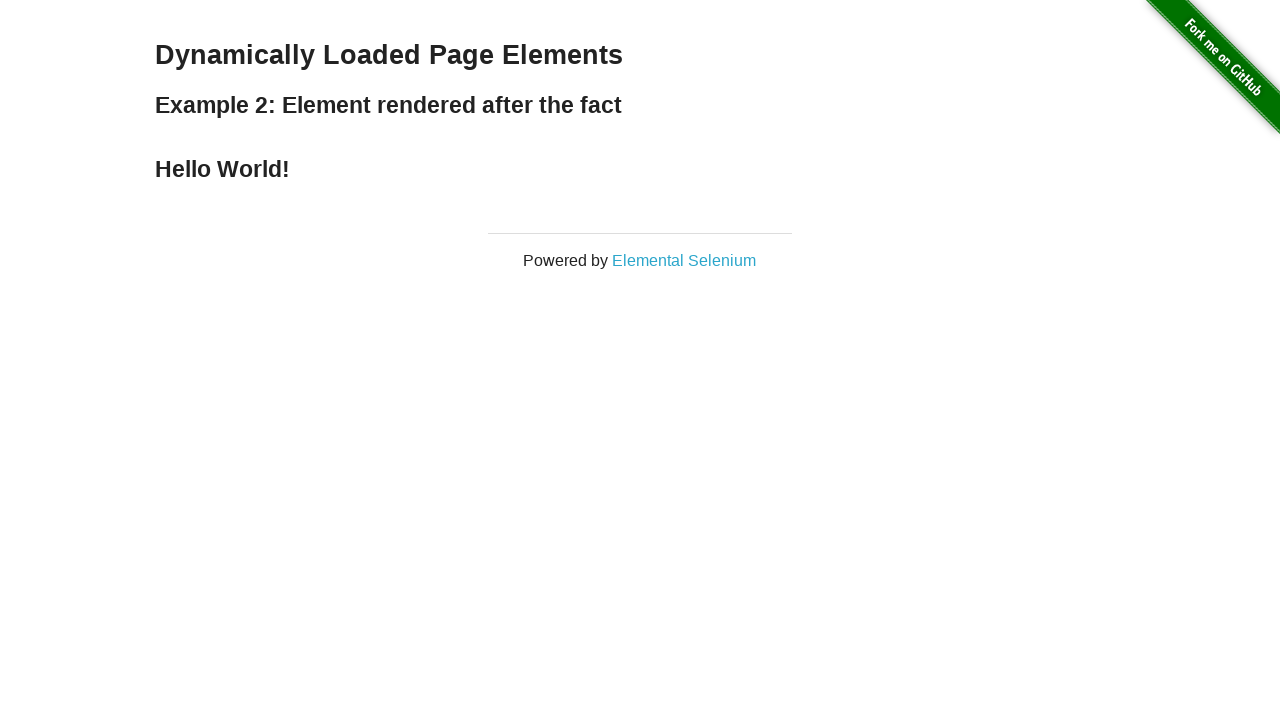

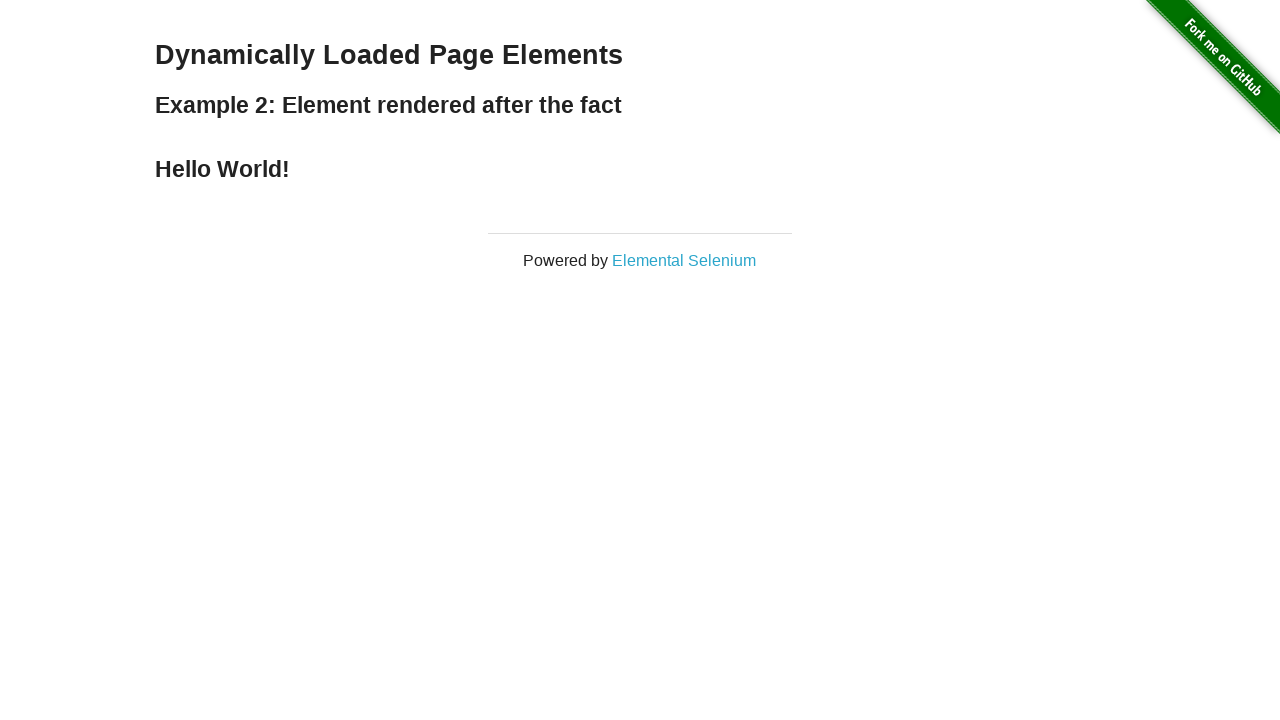